Tests the Python.org website search functionality by entering "pycon" in the search box and submitting the form, then verifying results are returned.

Starting URL: http://www.python.org

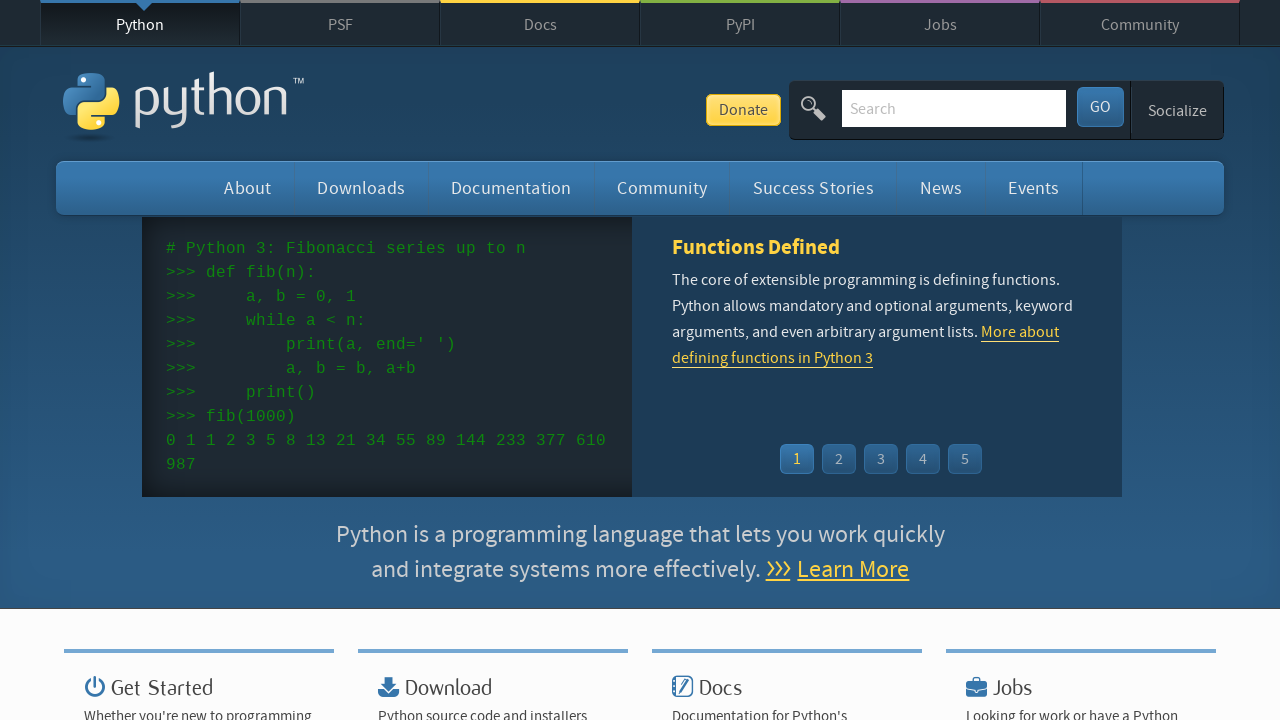

Verified page title contains 'Python'
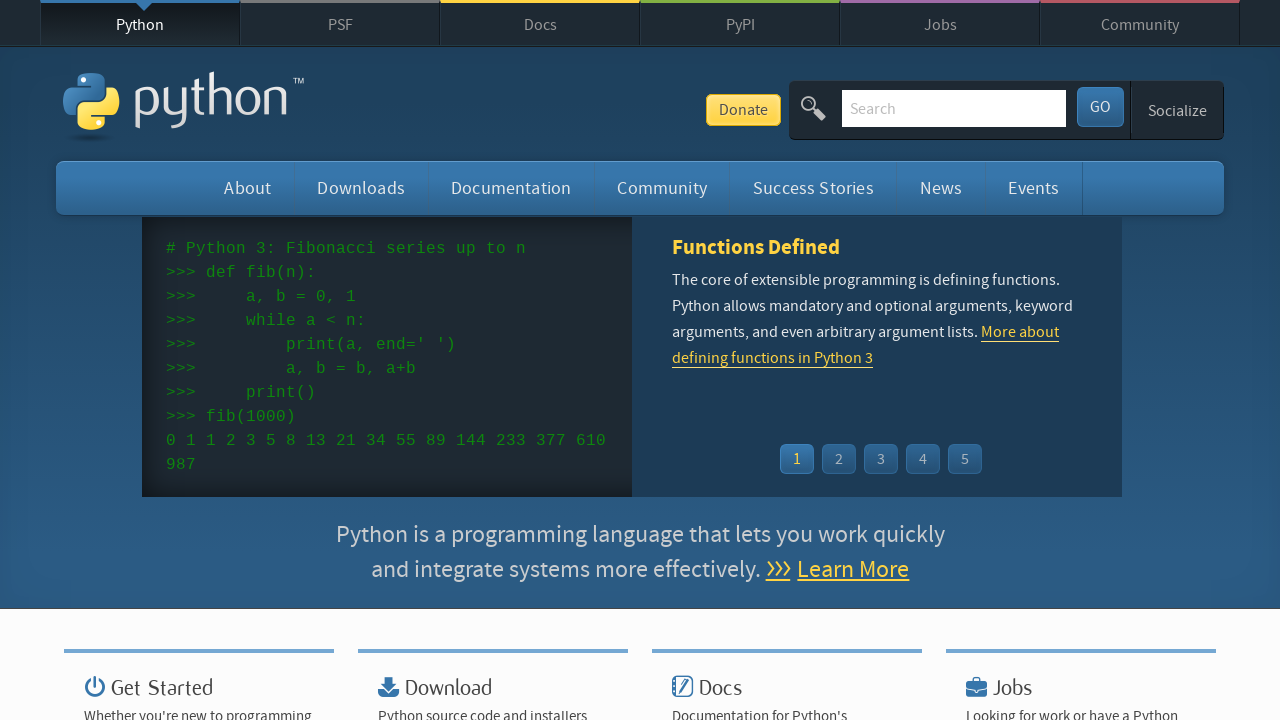

Filled search box with 'pycon' on input[name='q']
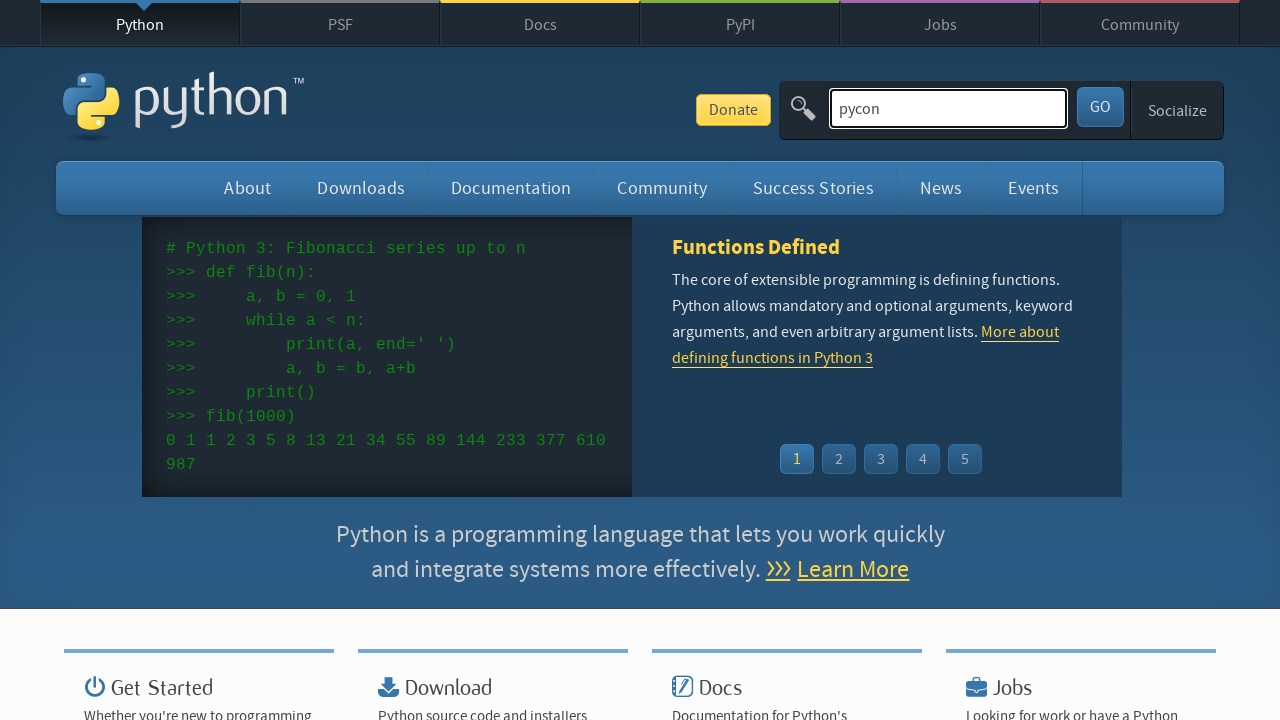

Pressed Enter to submit search form on input[name='q']
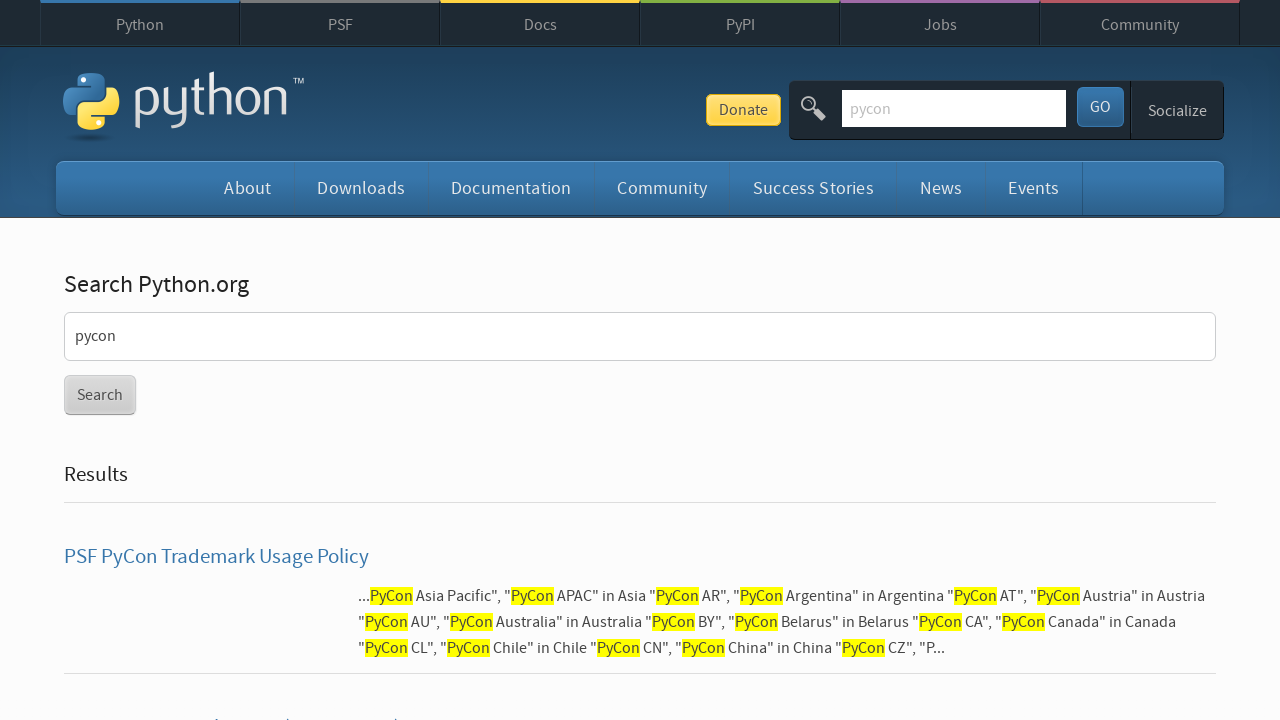

Verified search results were returned (no 'No results found' message)
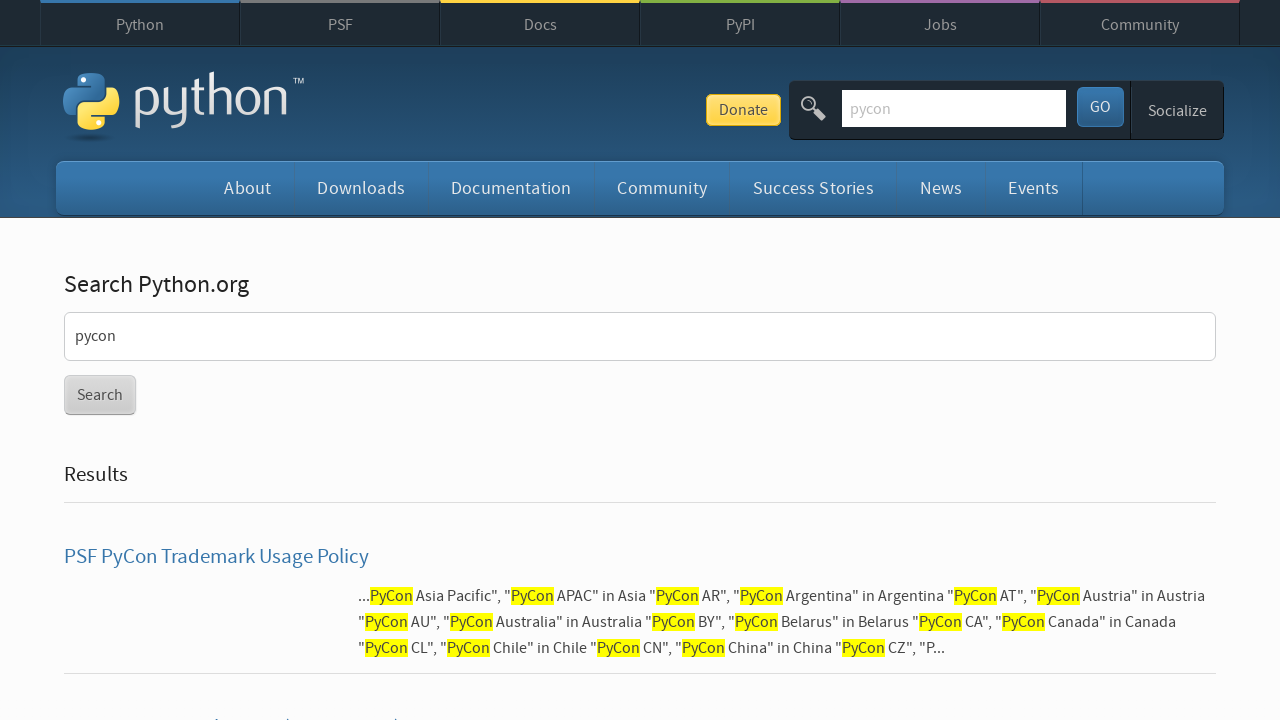

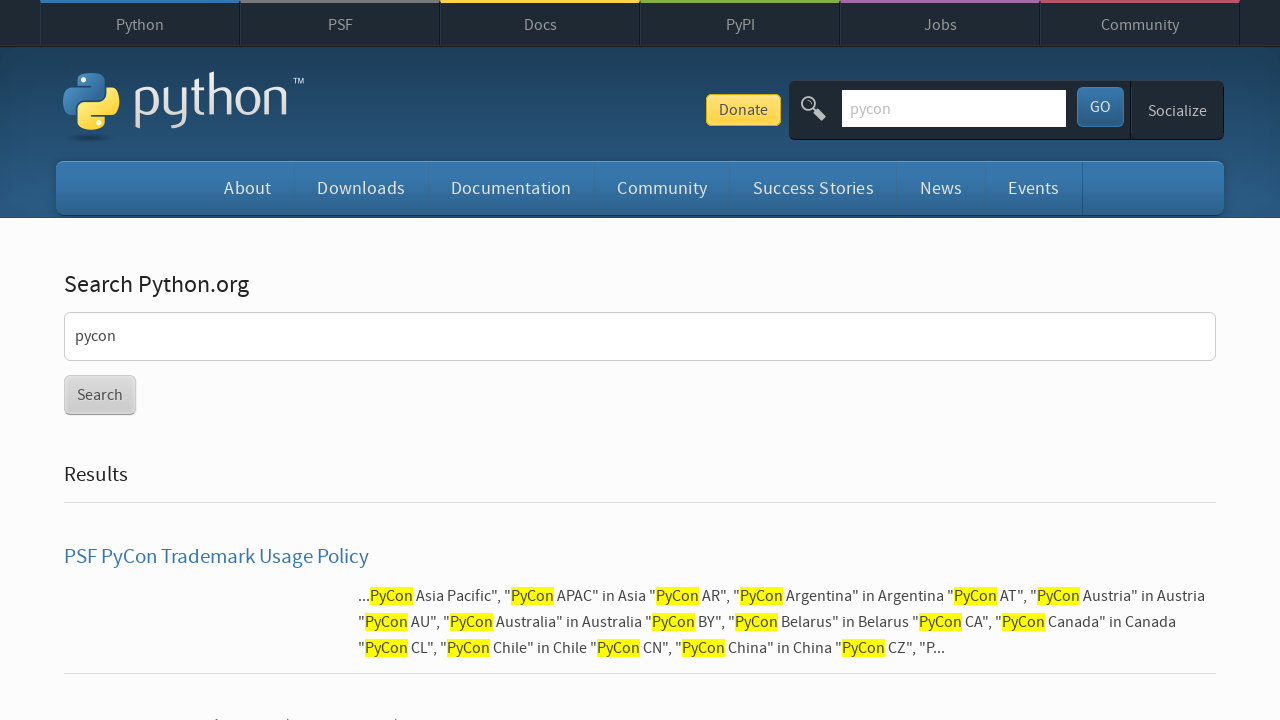